Tests multiple window handling by clicking links that open new windows, switching between parent and child windows, verifying window titles, and closing child windows.

Starting URL: https://the-internet.herokuapp.com/

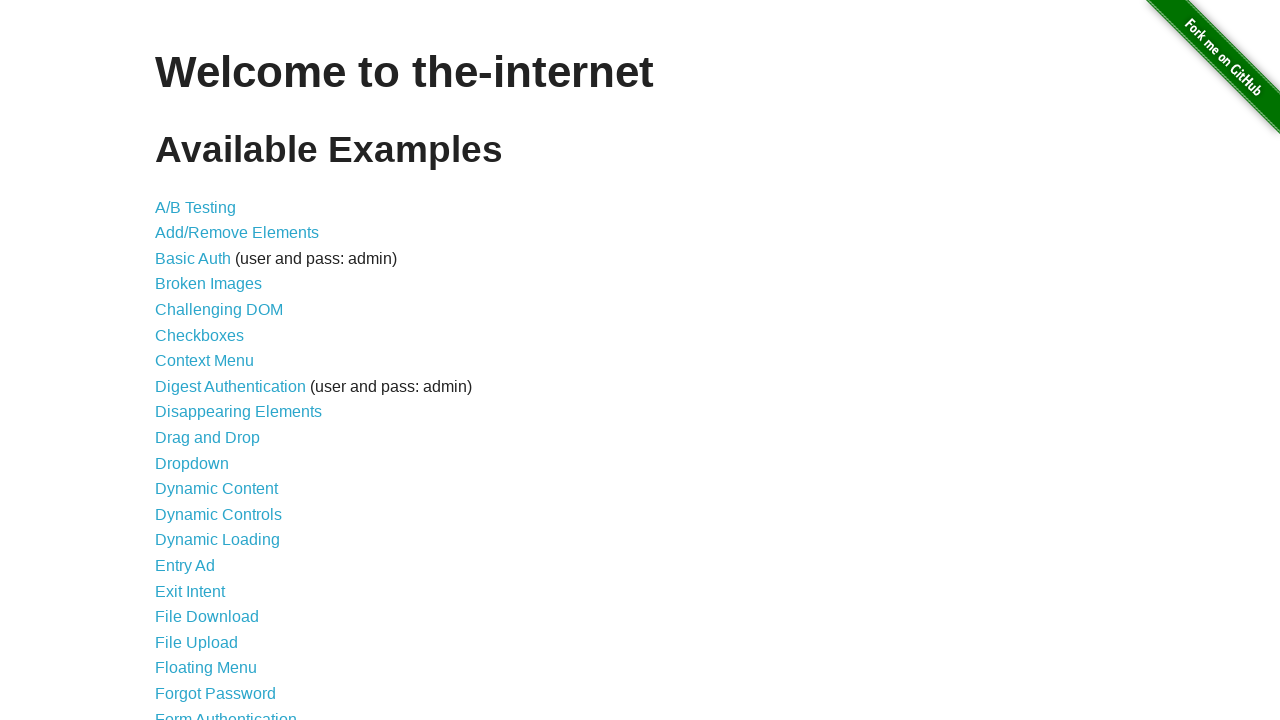

Clicked on 'Multiple Windows' link at (218, 369) on xpath=//a[text()='Multiple Windows']
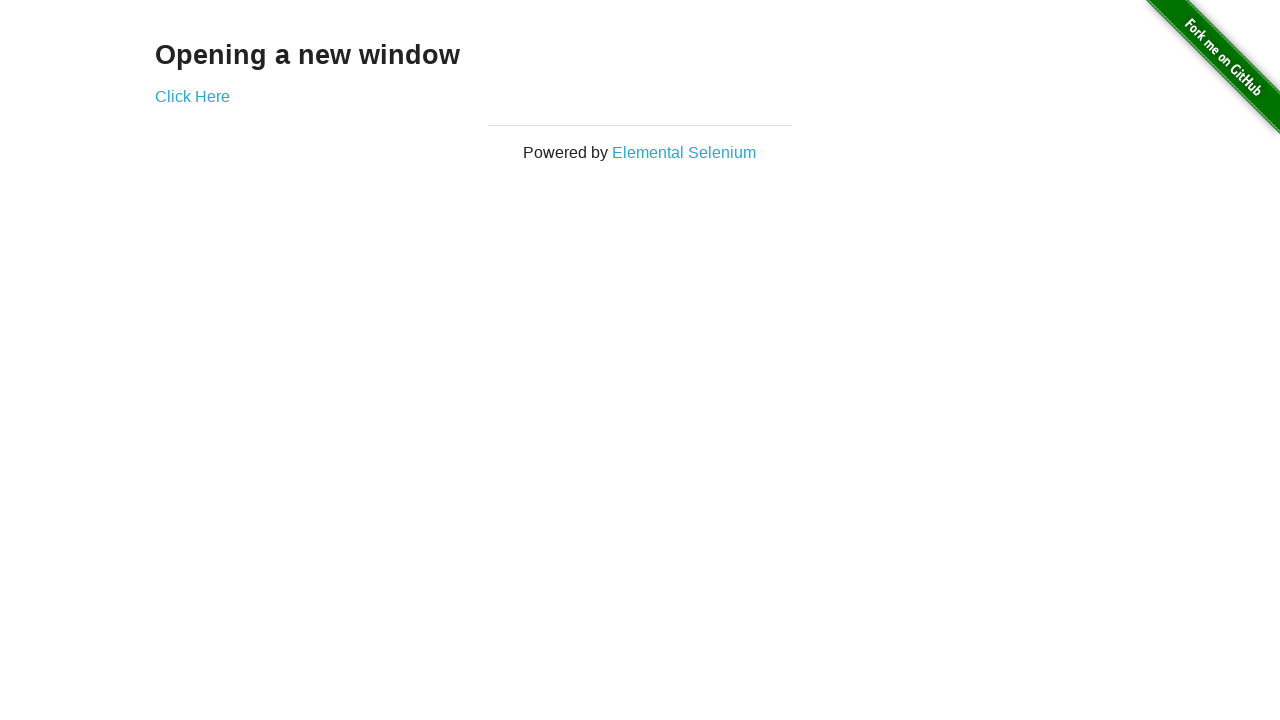

Clicked on 'Elemental Selenium' link to open new window at (684, 152) on xpath=//a[text()='Elemental Selenium']
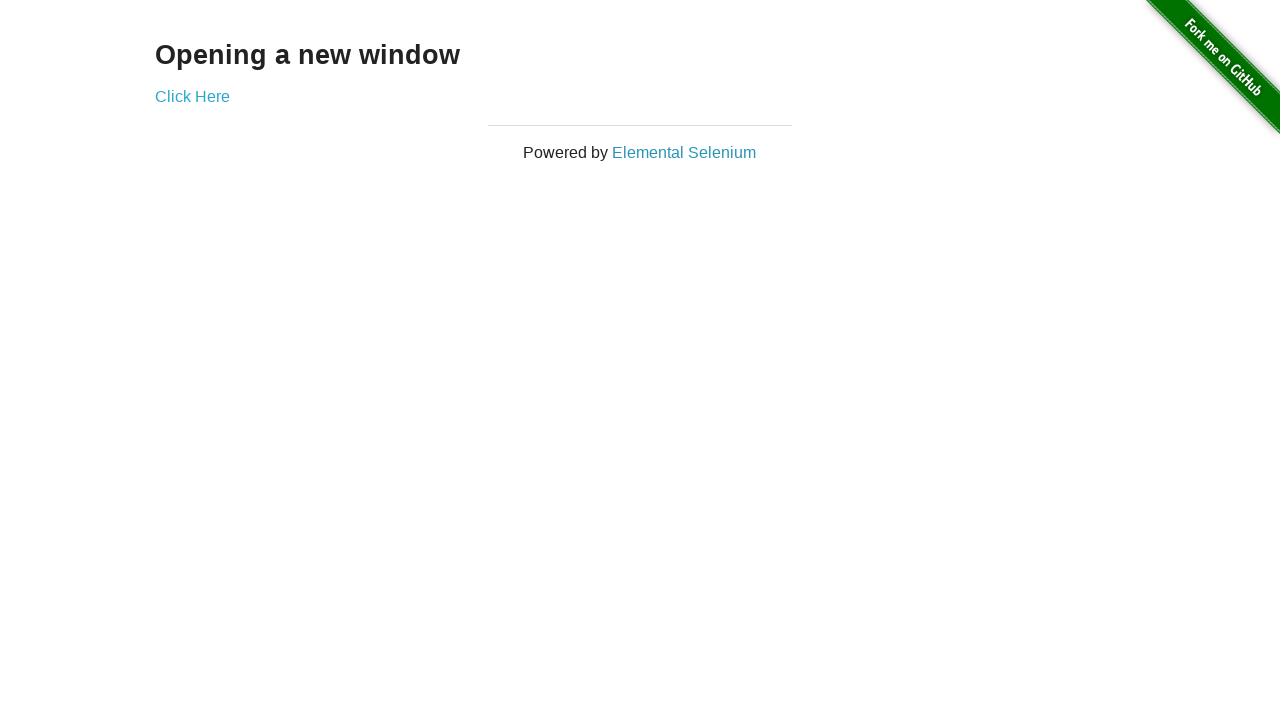

First child window loaded
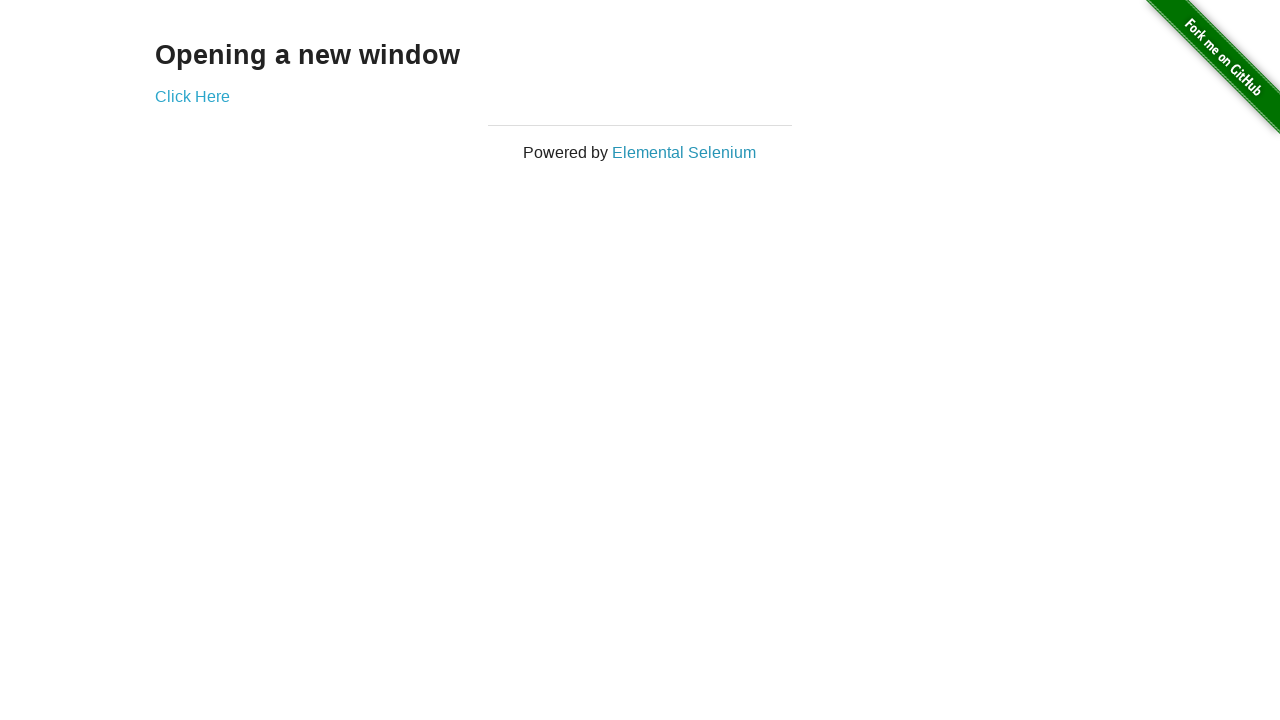

Retrieved first child window title: 'Home | Elemental Selenium'
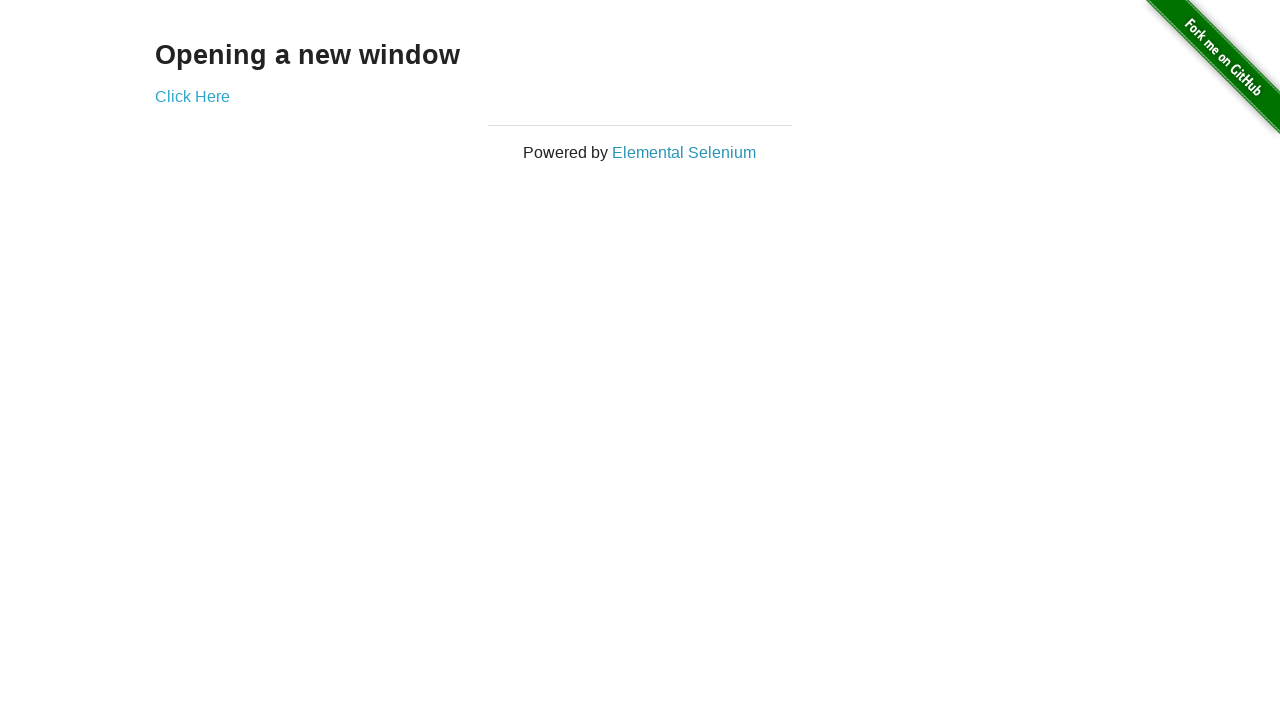

Verified first child window title matches: False
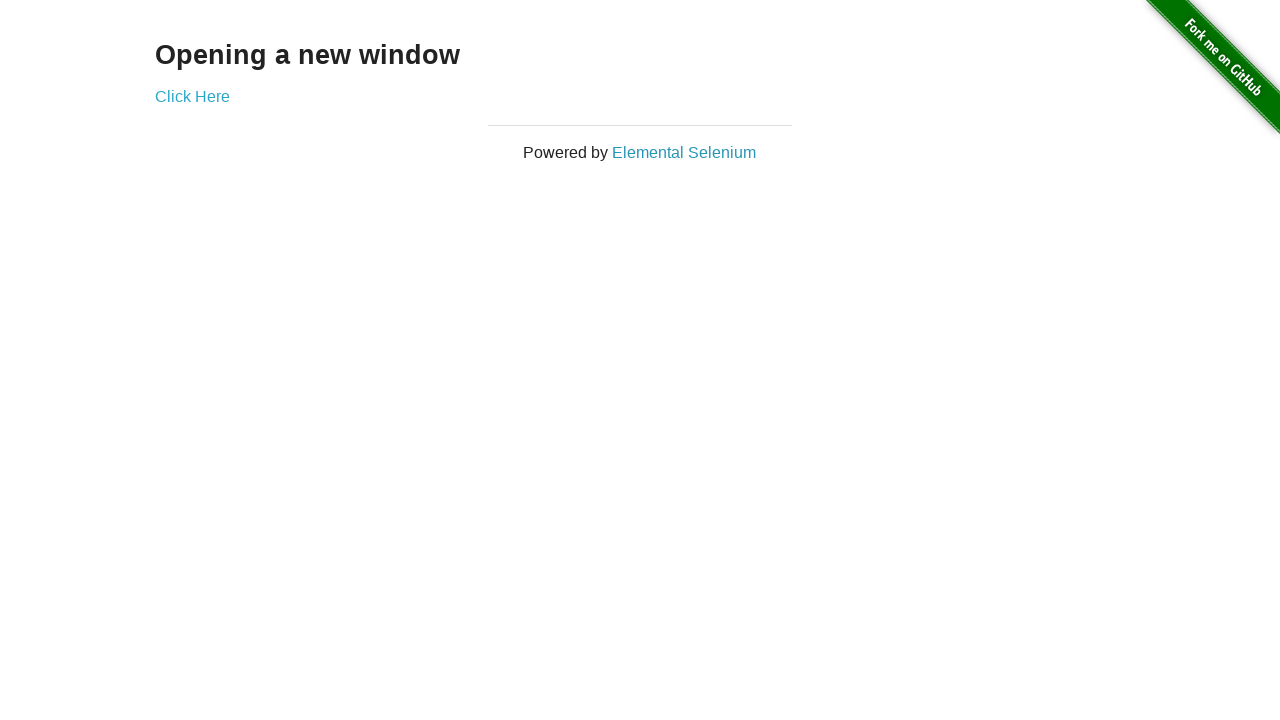

Closed first child window
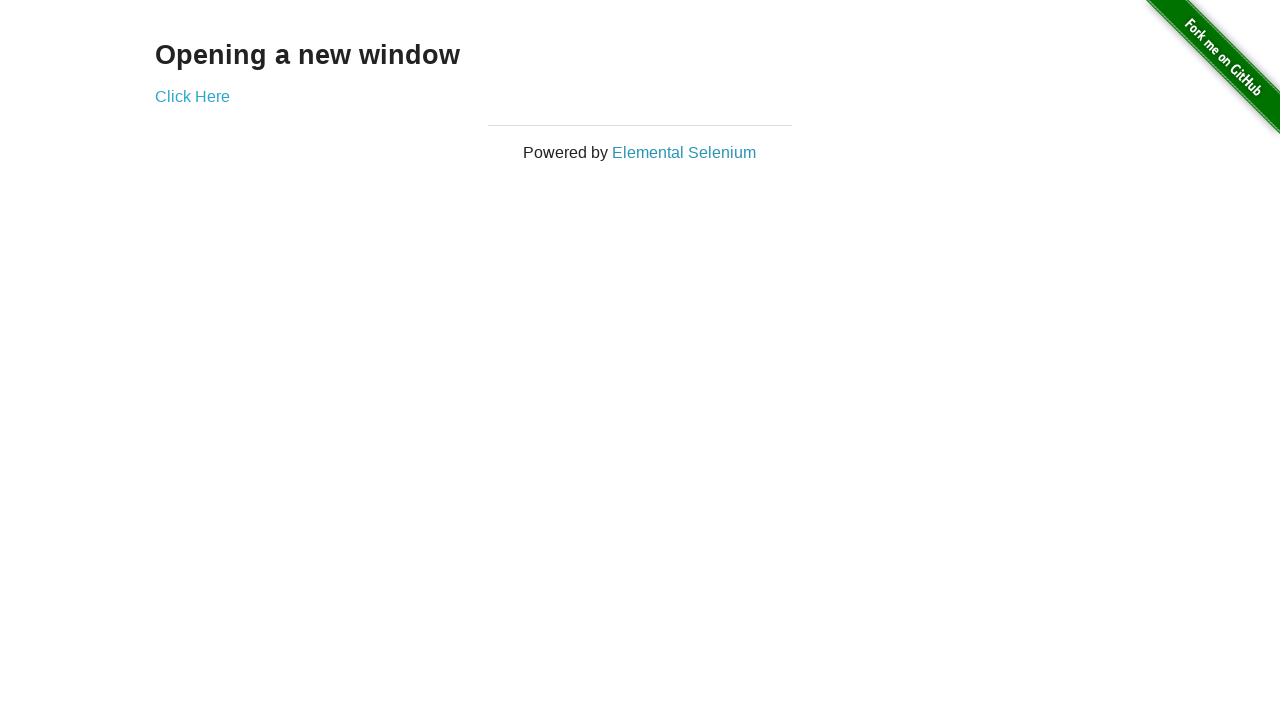

Clicked on 'Click Here' link to open second new window at (192, 96) on xpath=//a[text()='Click Here']
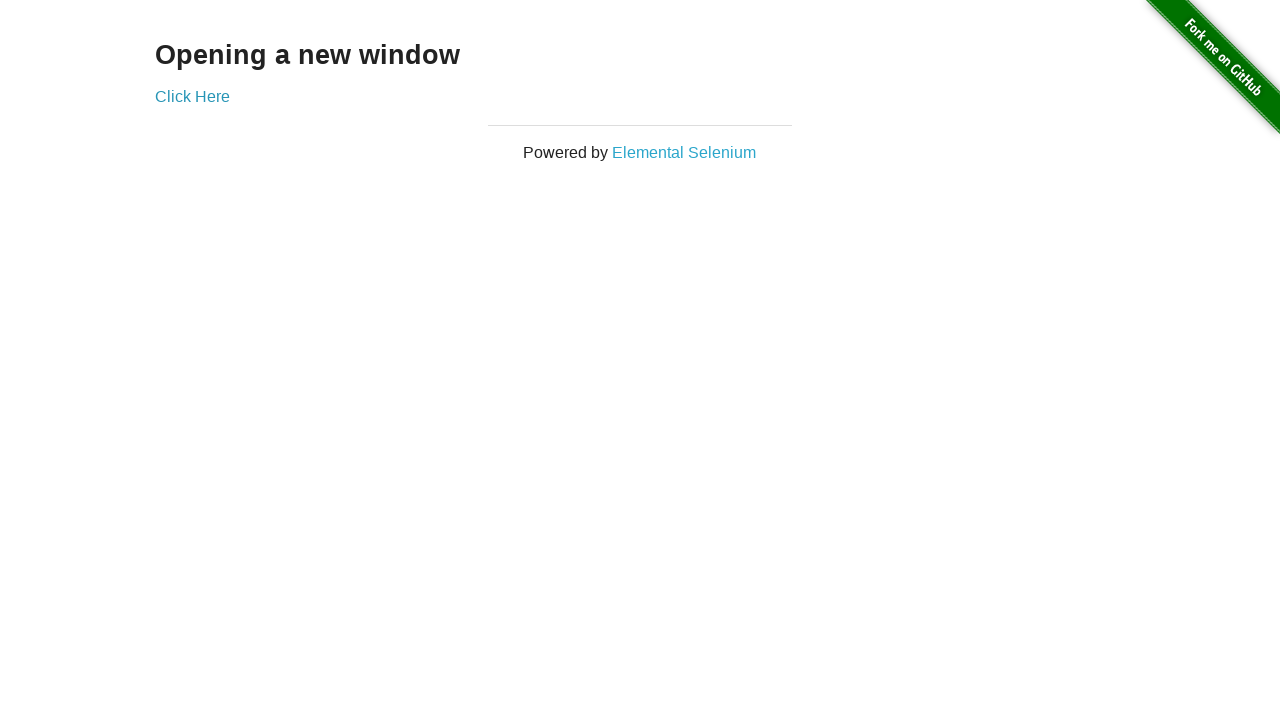

Second child window loaded
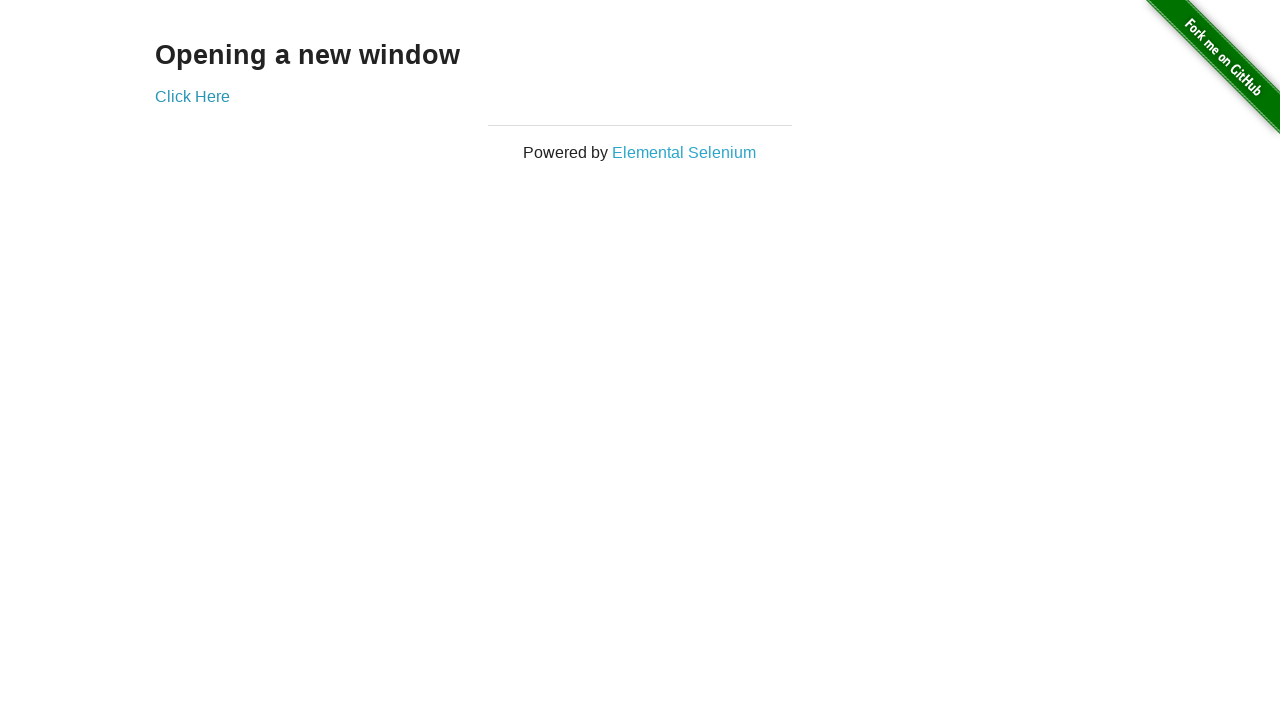

Retrieved second child window title: 'New Window'
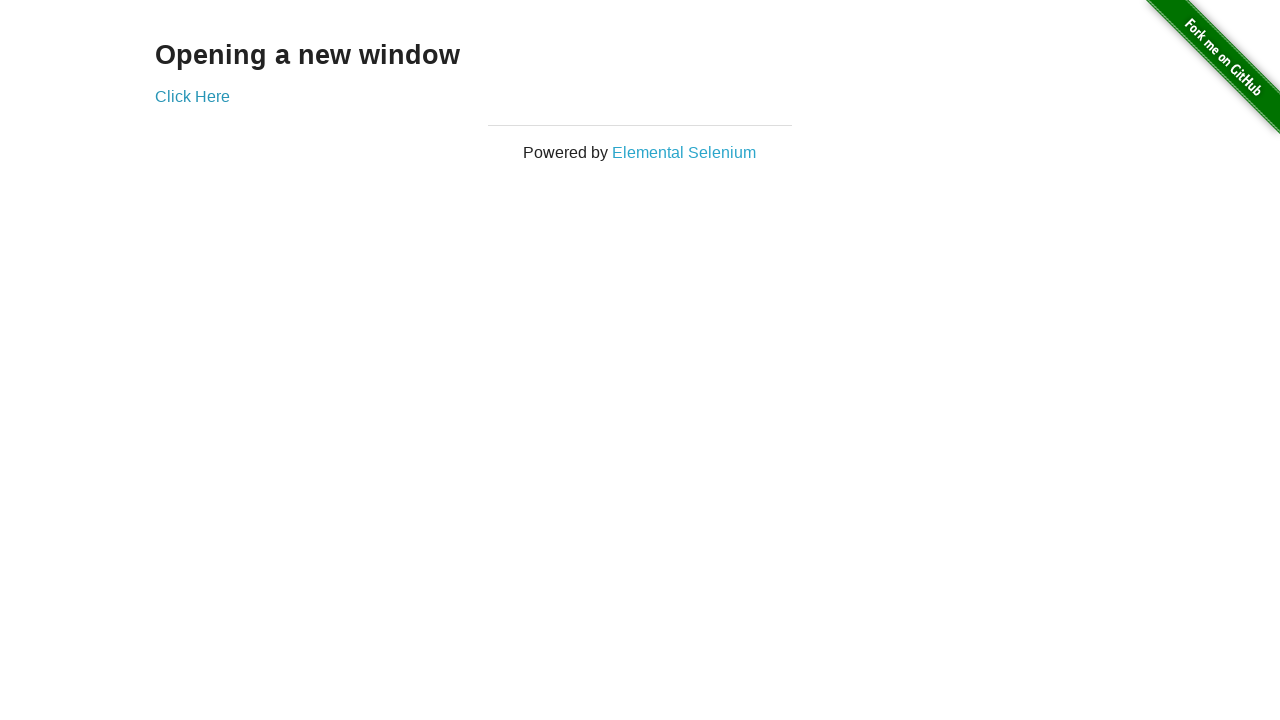

Verified second child window title matches: True
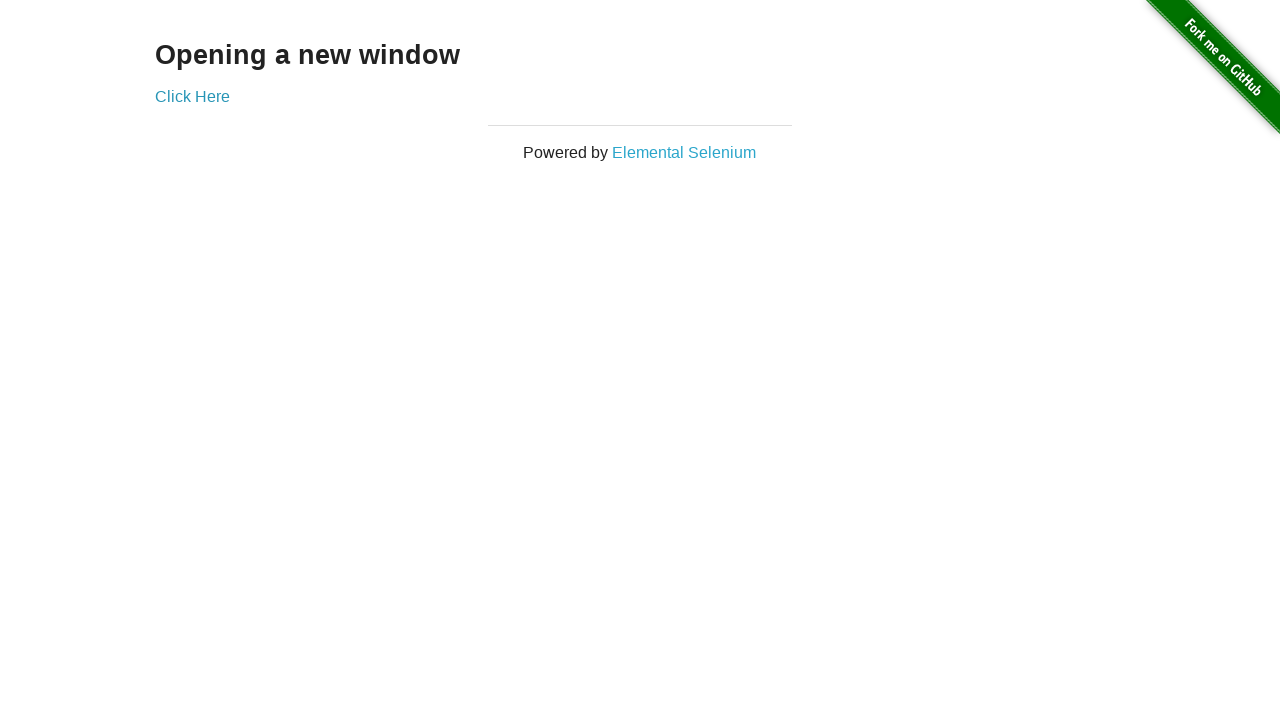

Closed second child window
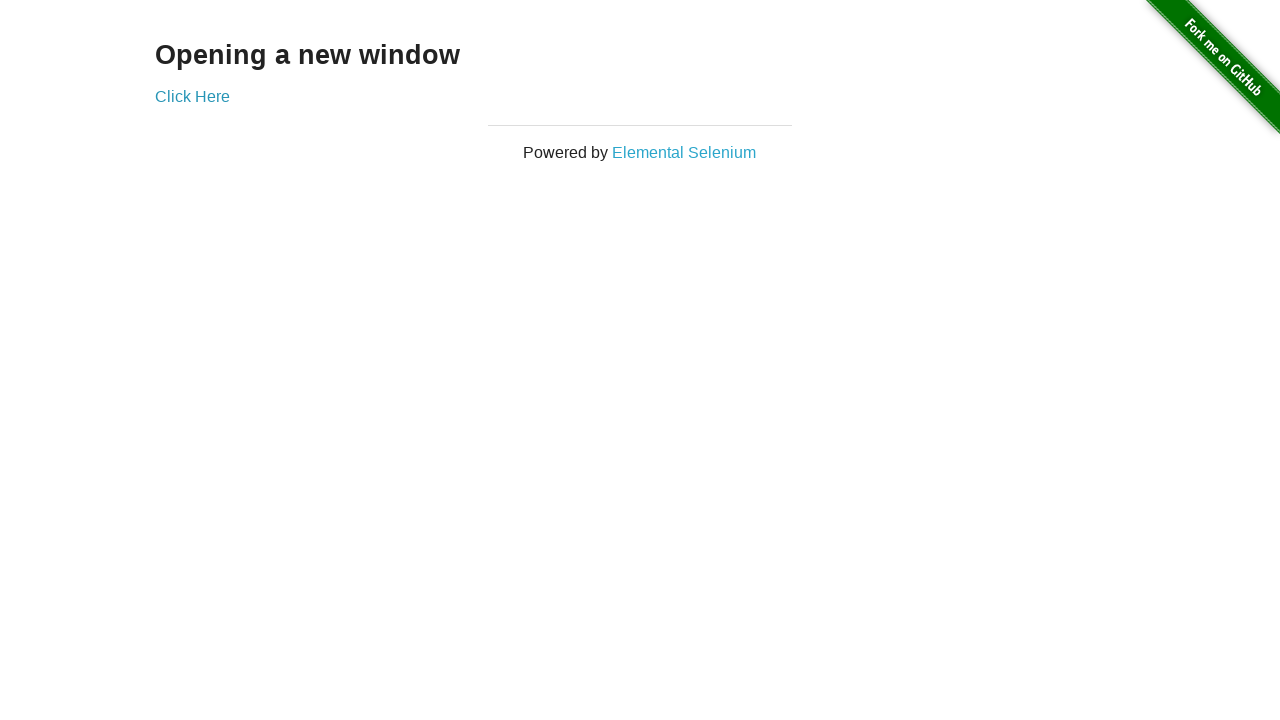

Retrieved parent window title: 'The Internet'
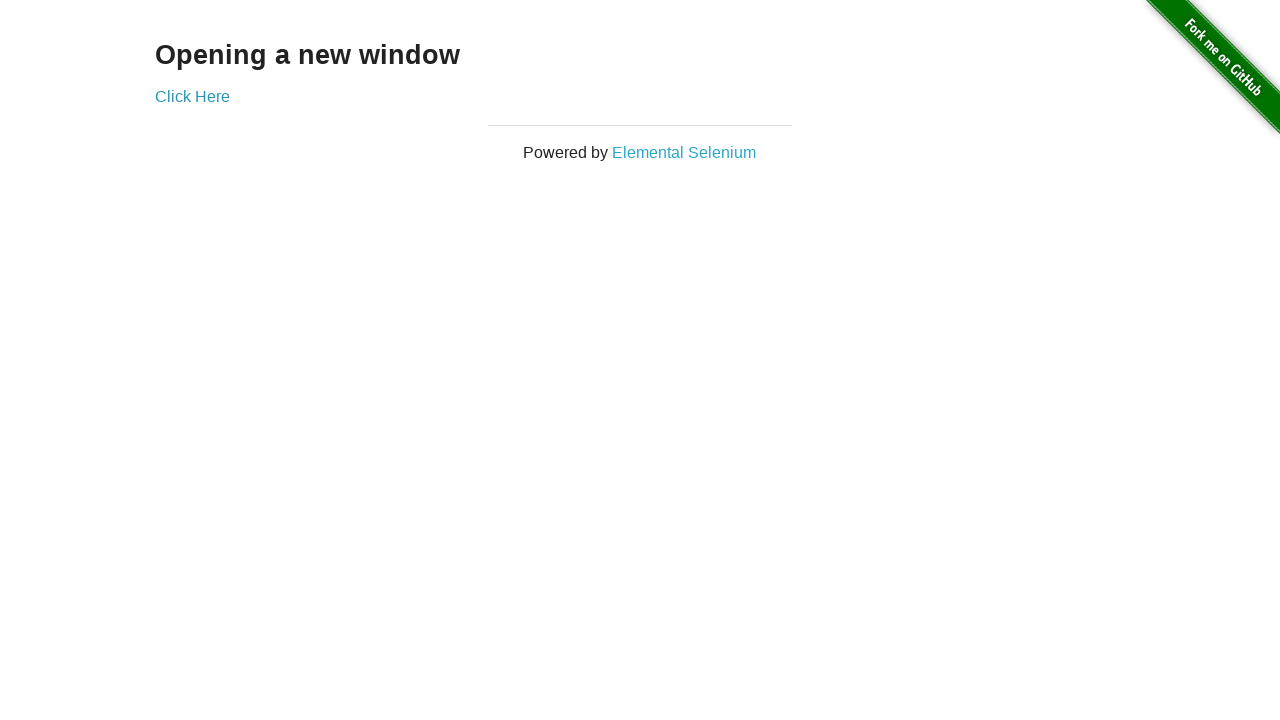

Verified parent window title matches: True
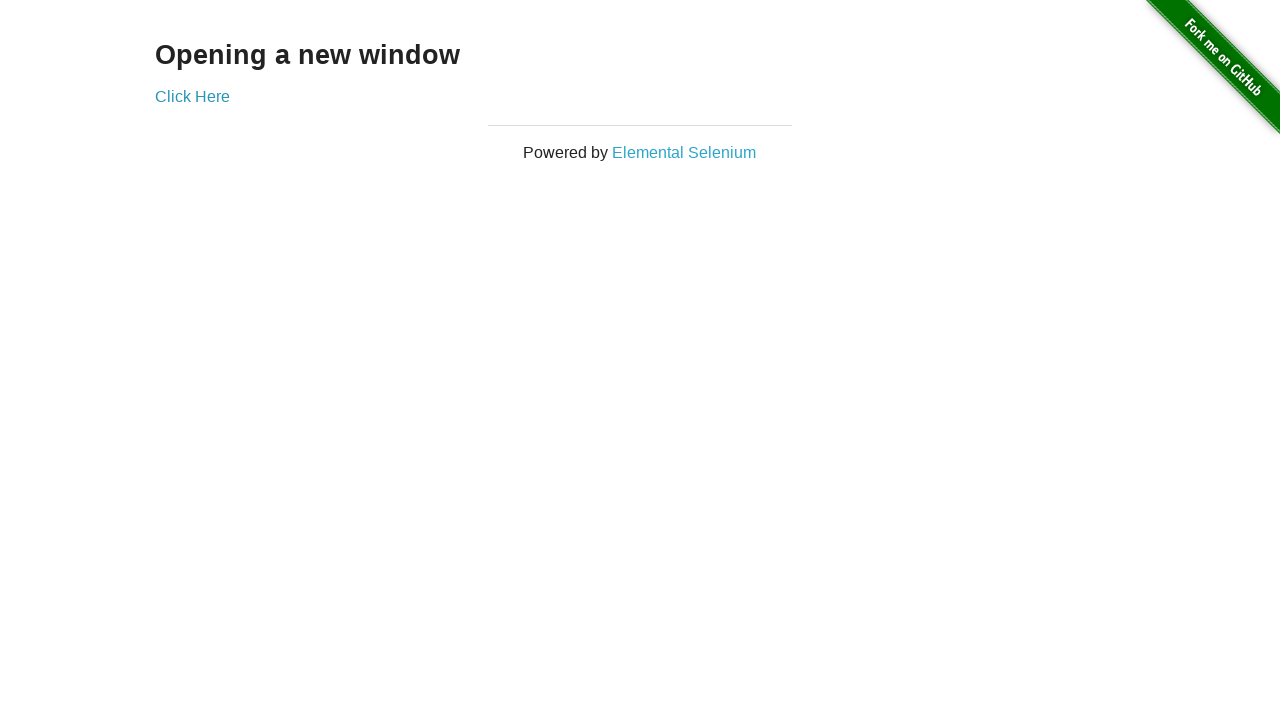

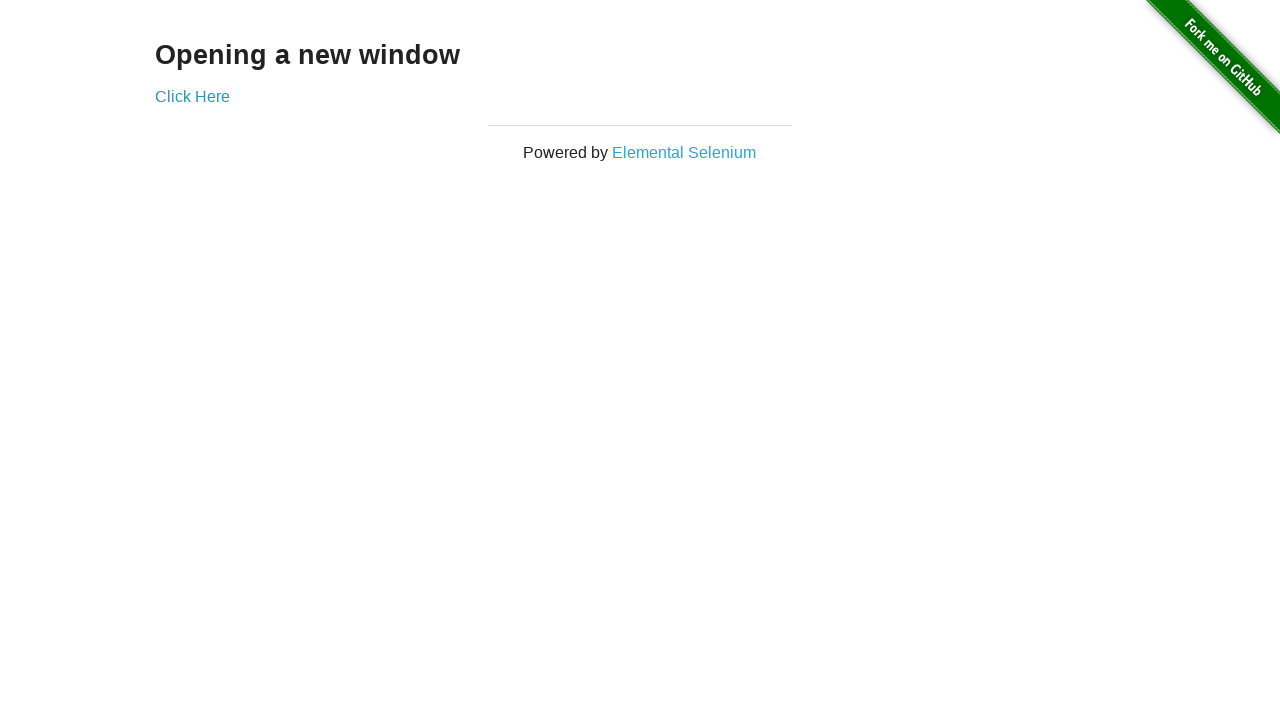